Clicks Submit New Language menu and verifies the submenu header text

Starting URL: http://www.99-bottles-of-beer.net/

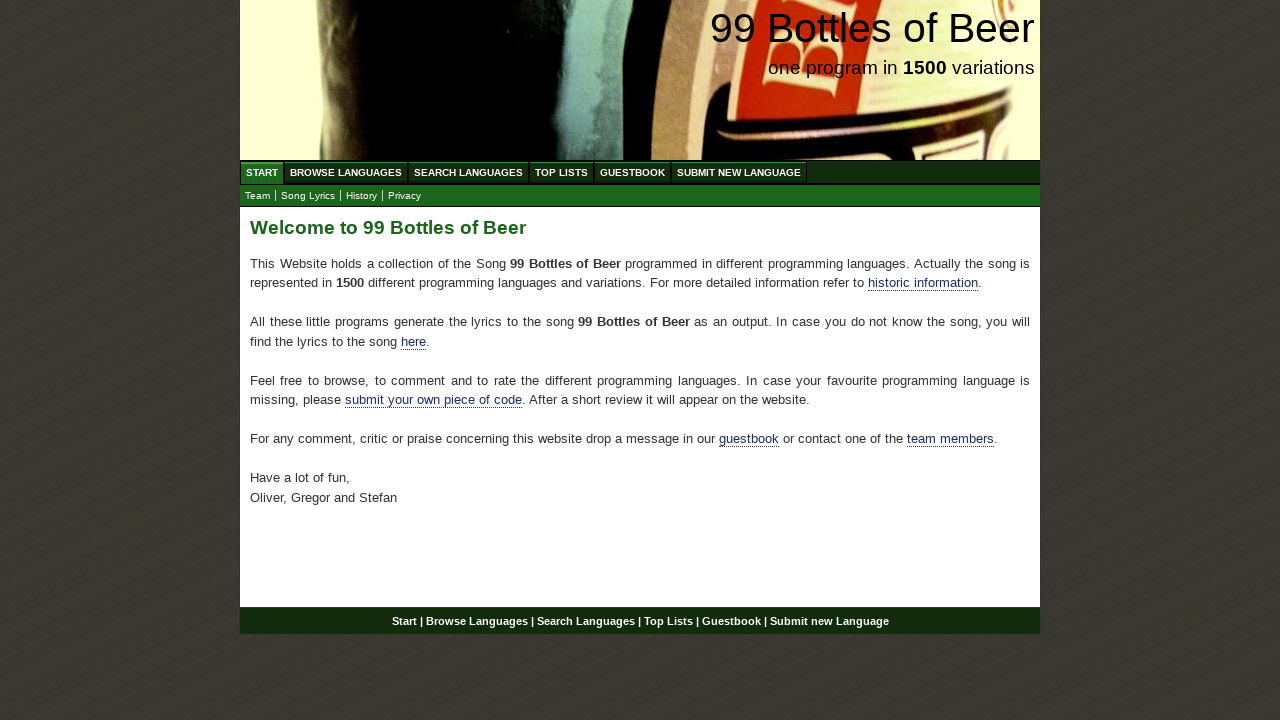

Clicked Submit New Language menu item at (739, 172) on #menu li:nth-child(6) a
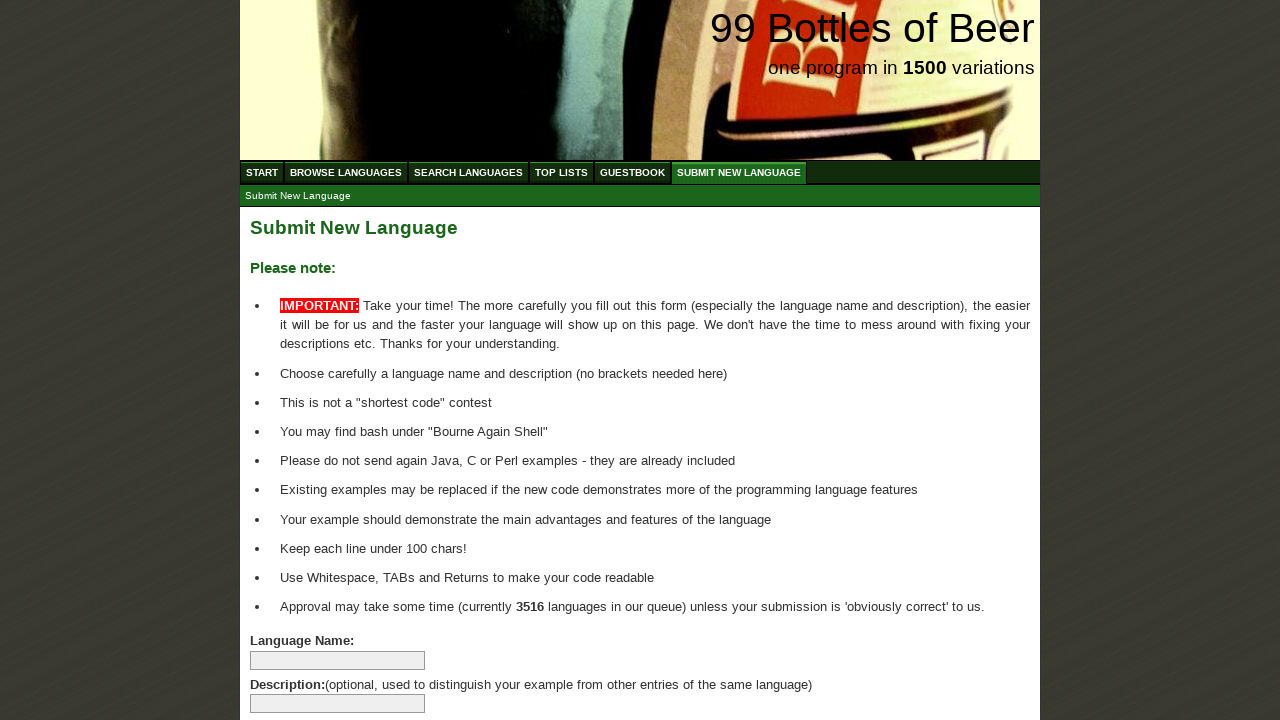

Waited for submenu header to load
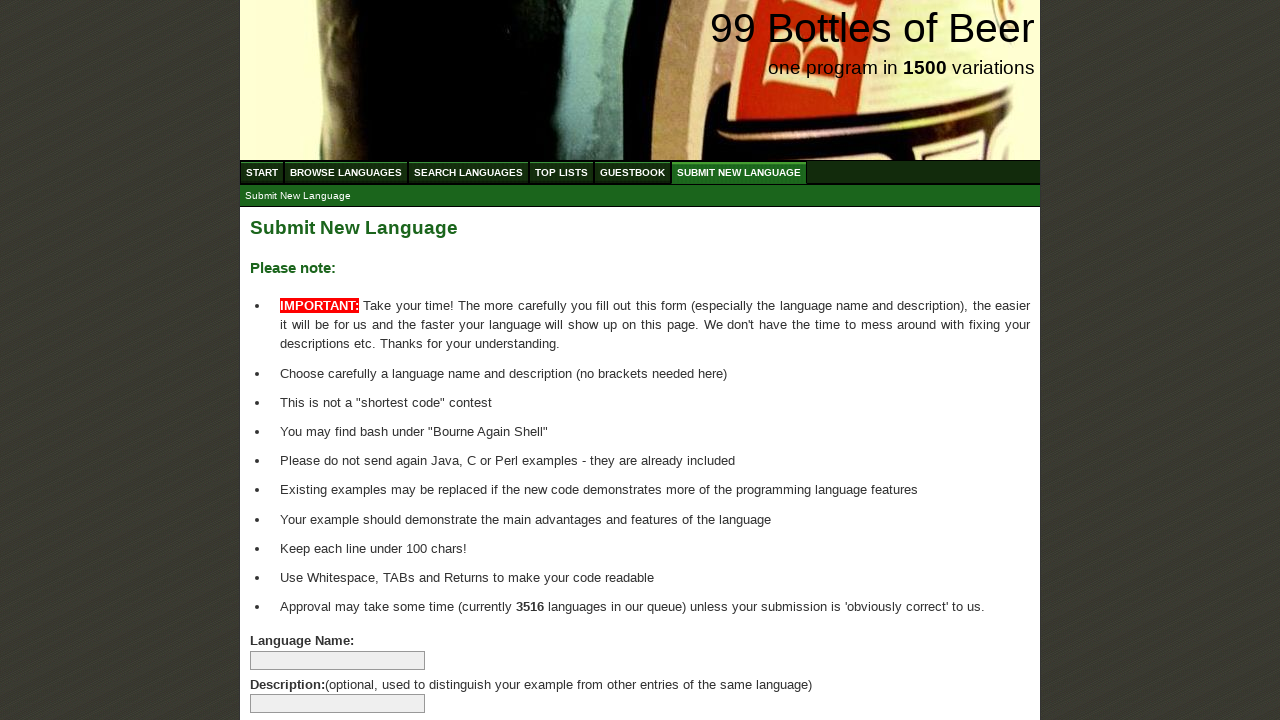

Located submenu header element
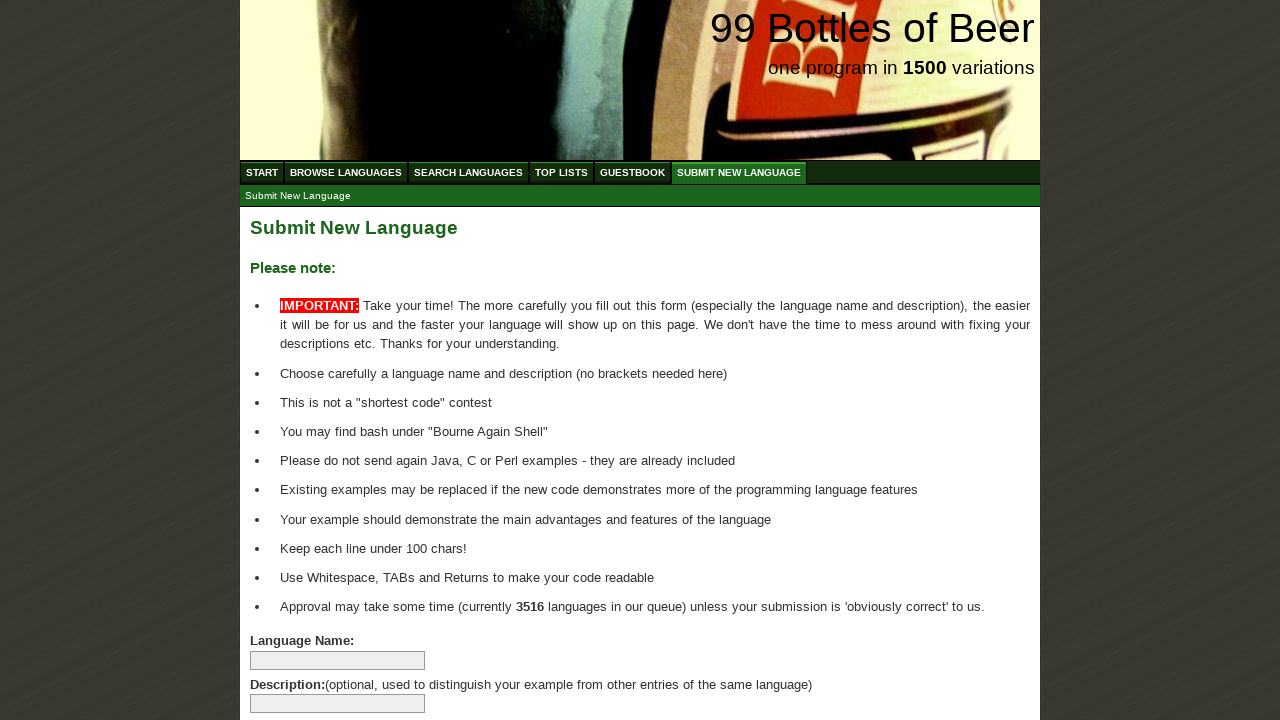

Verified submenu header text is 'Submit New Language'
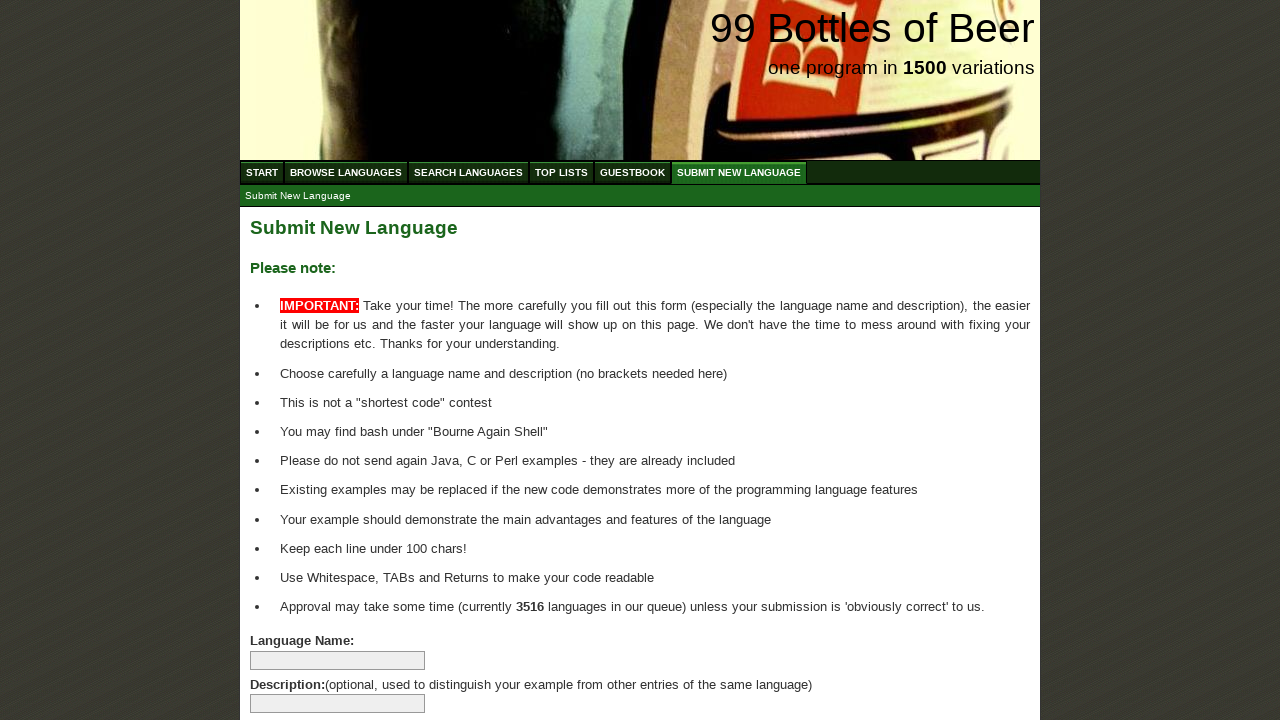

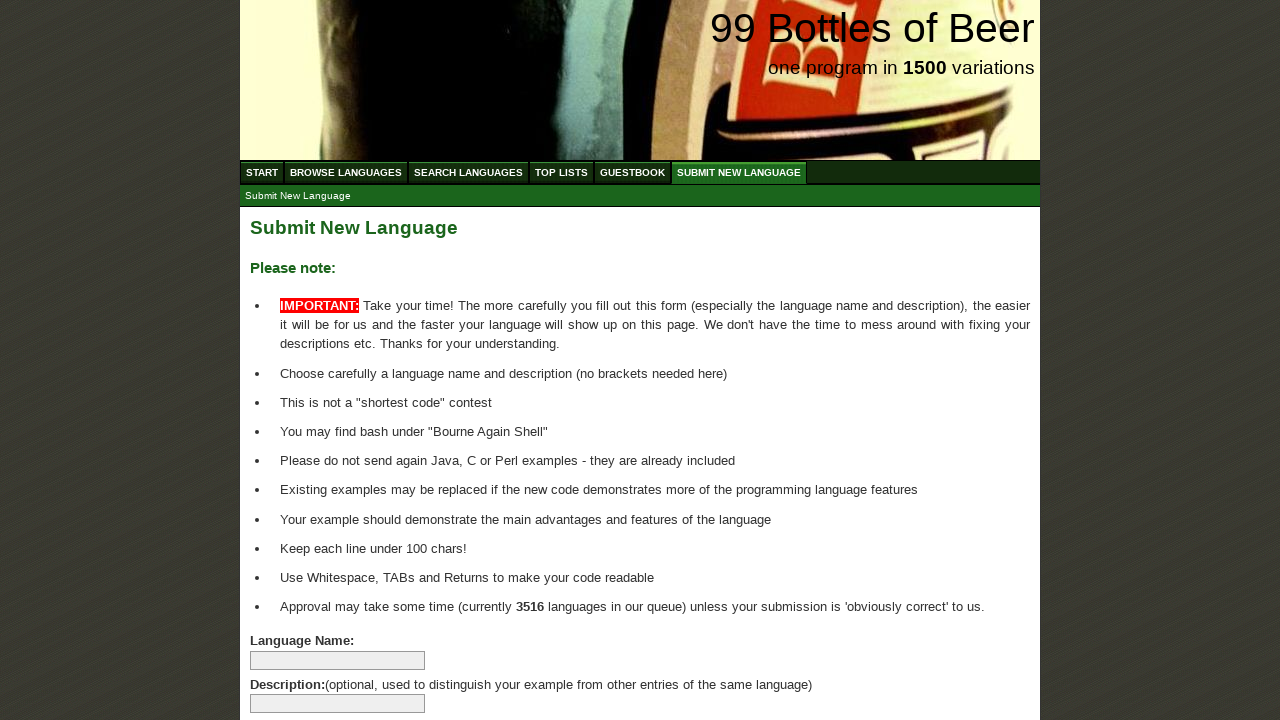